Tests the Python.org search functionality by entering "pycon" in the search bar and submitting the search query

Starting URL: https://www.python.org

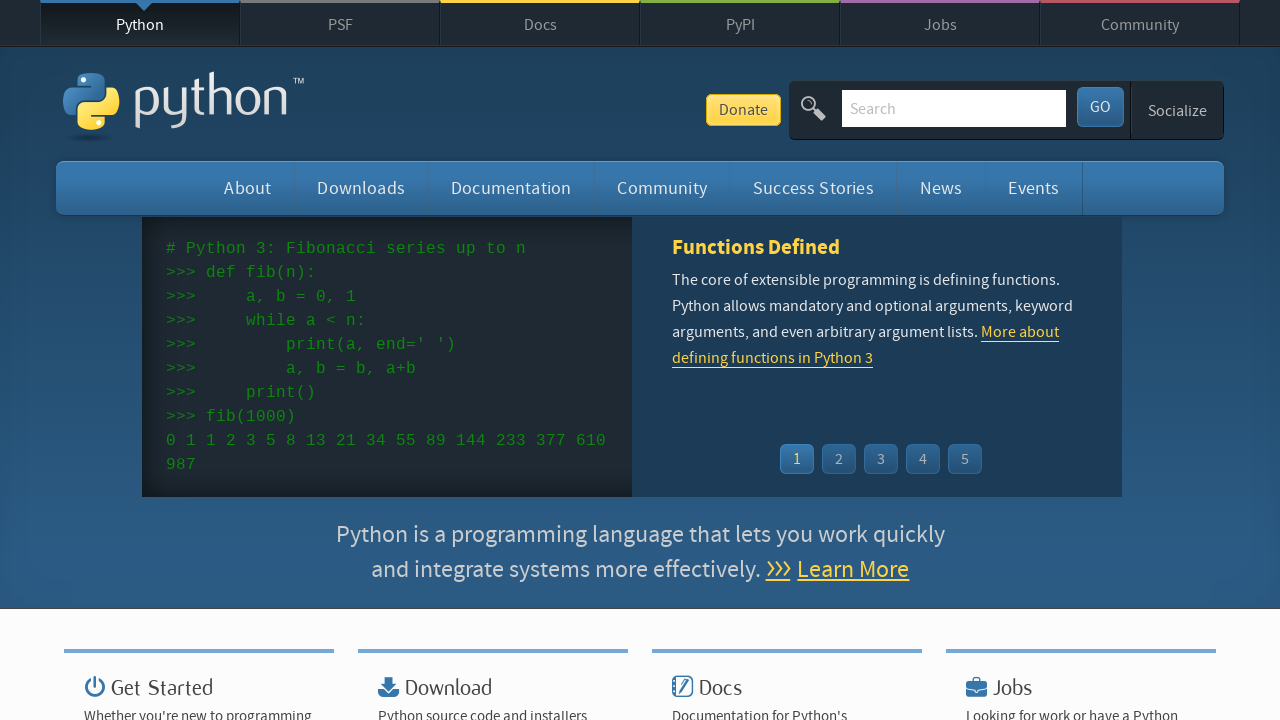

Verified page title contains 'Python'
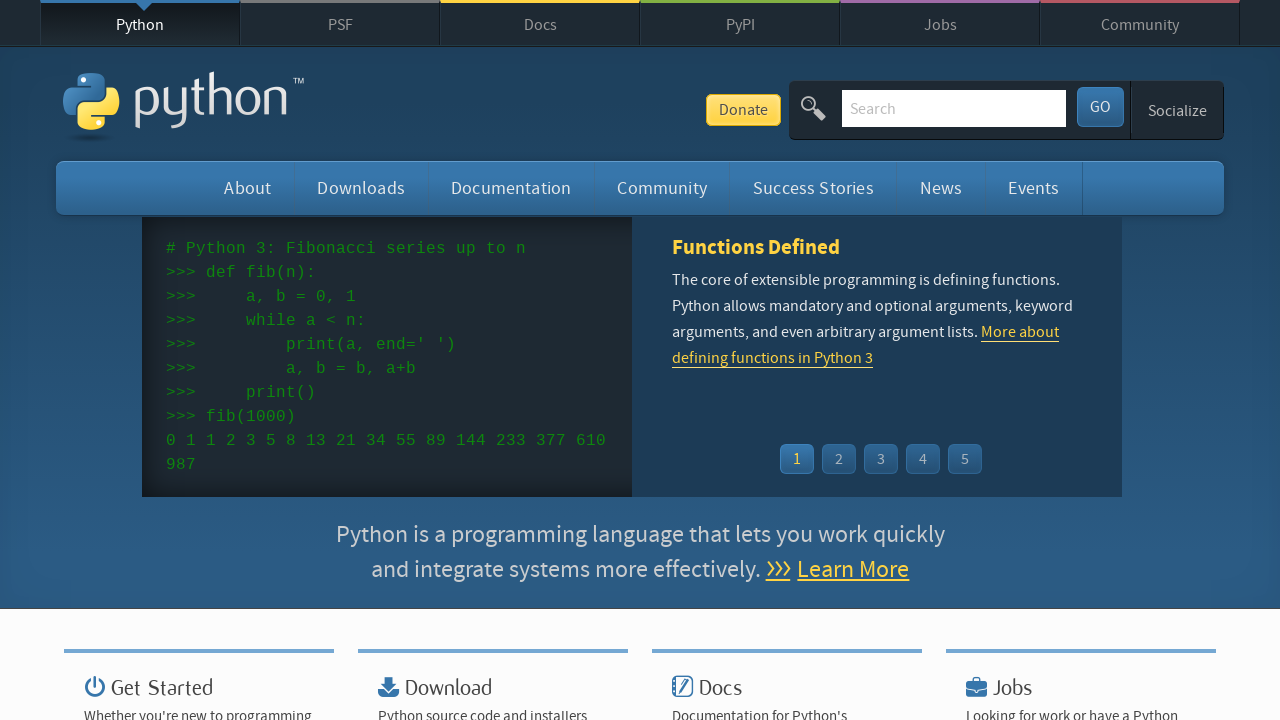

Entered 'pycon' in search field on input[name='q']
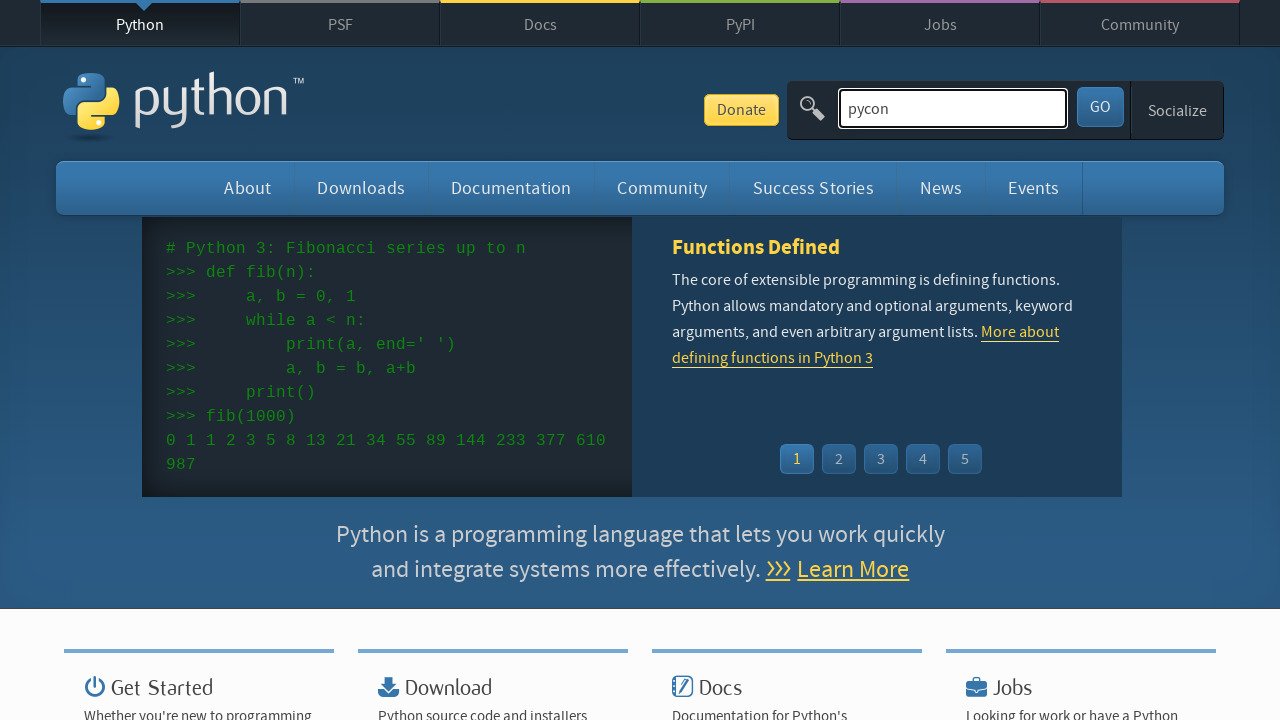

Submitted search query by pressing Enter on input[name='q']
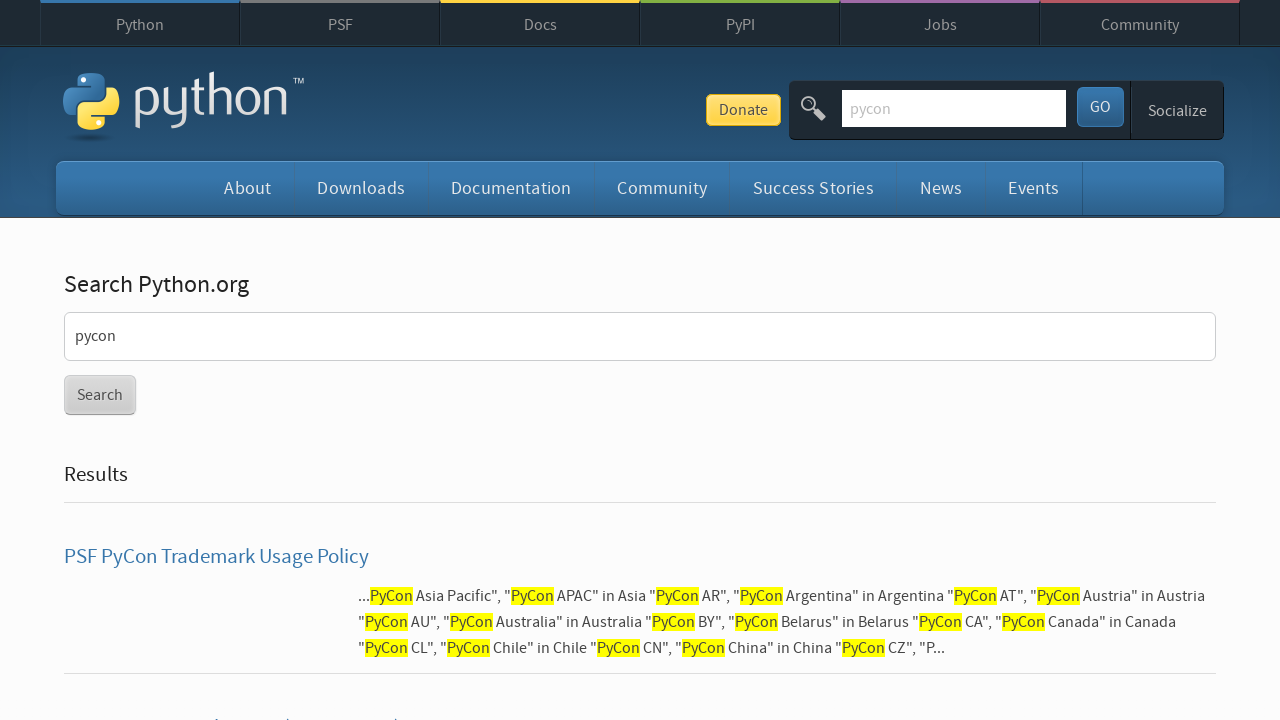

Waited for network idle - search results loaded
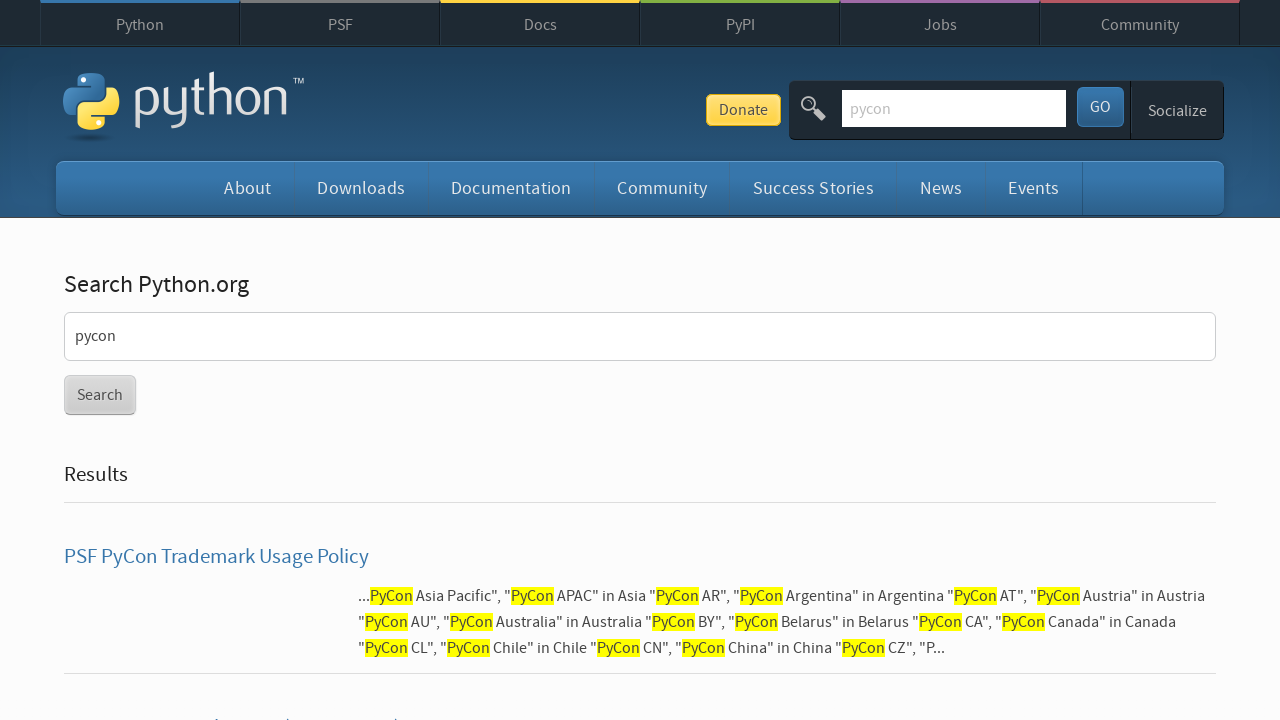

Verified search returned results (no 'No result found' message)
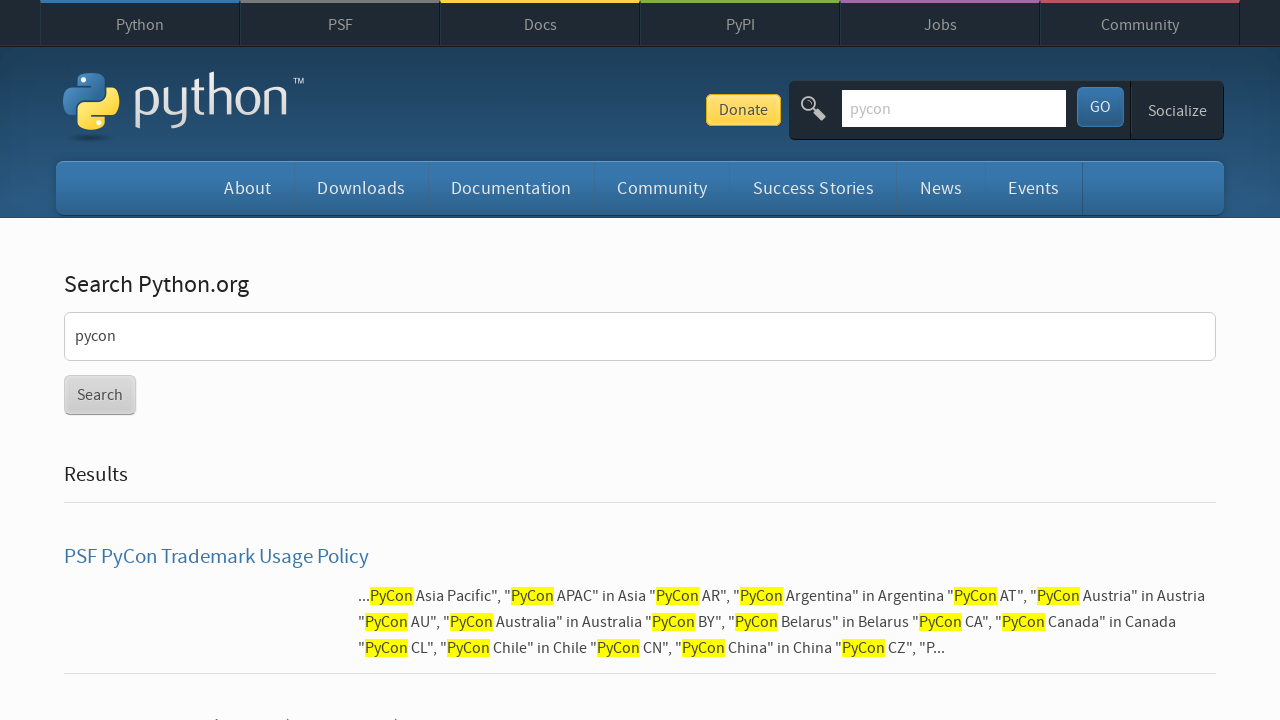

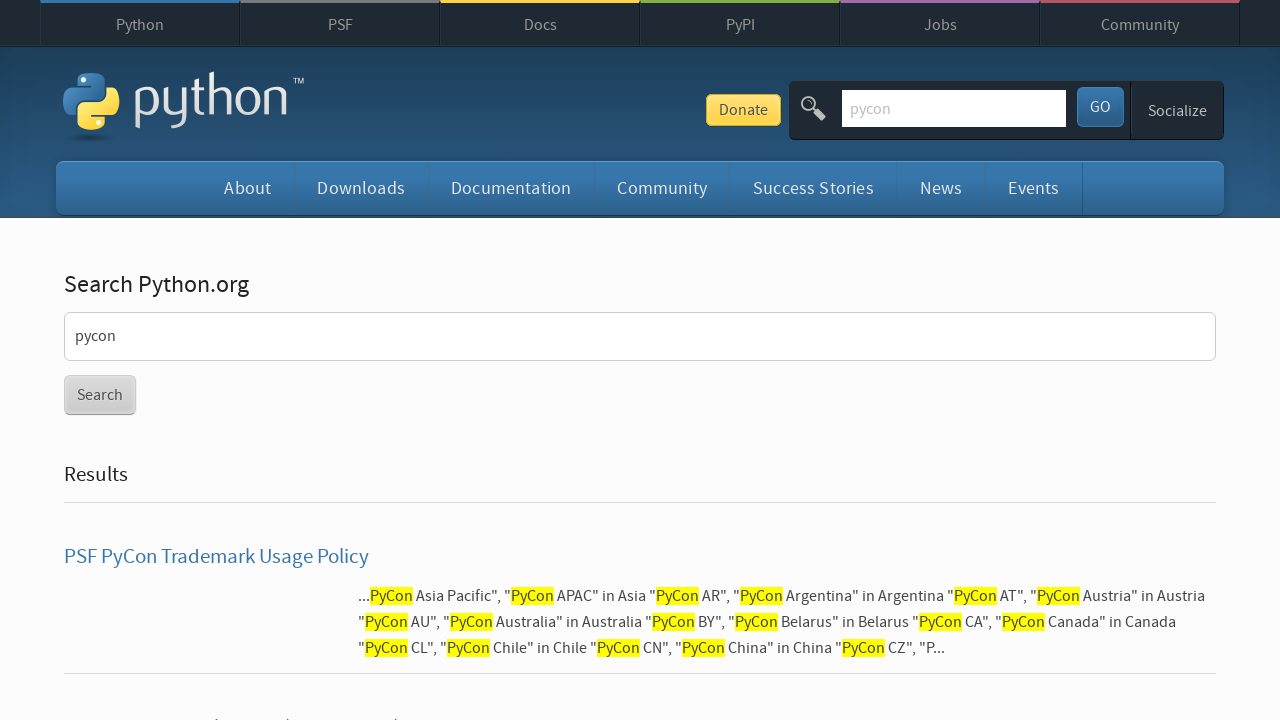